Tests wait functionality by clicking a button that triggers an alert, then waiting for the alert to appear and accepting it.

Starting URL: https://letcode.in/waits

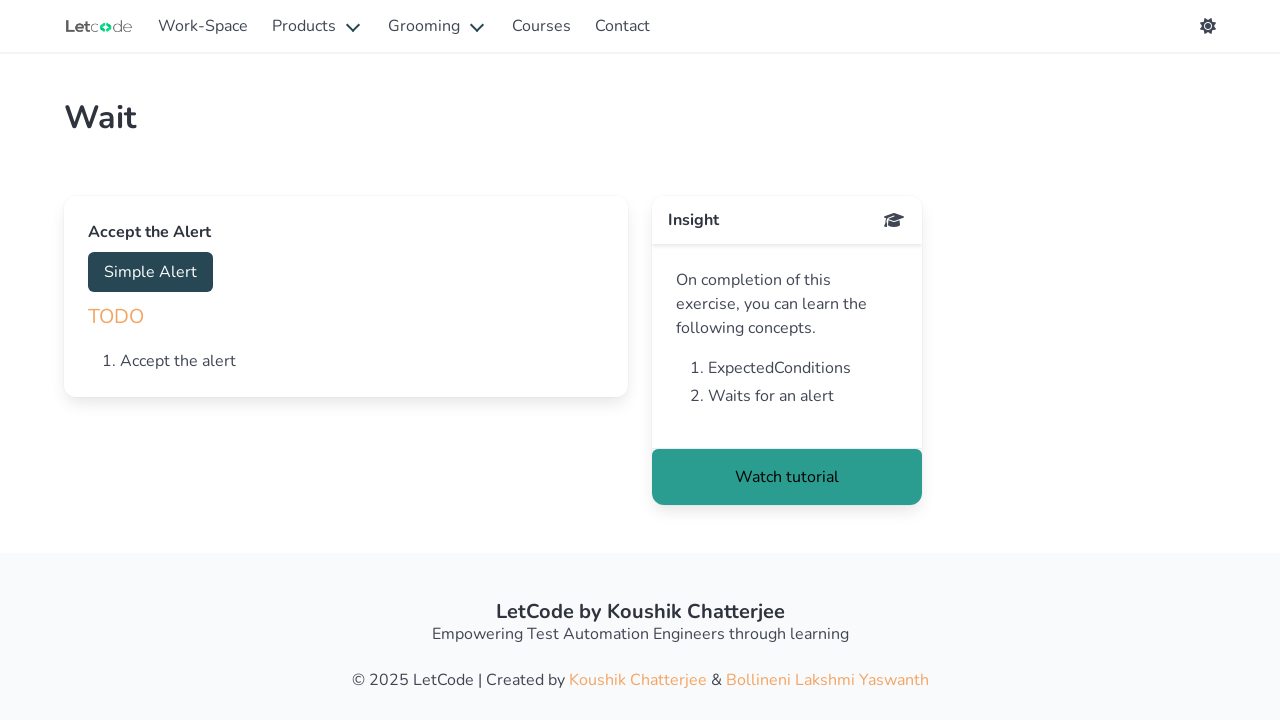

Clicked accept button to trigger alert at (150, 272) on #accept
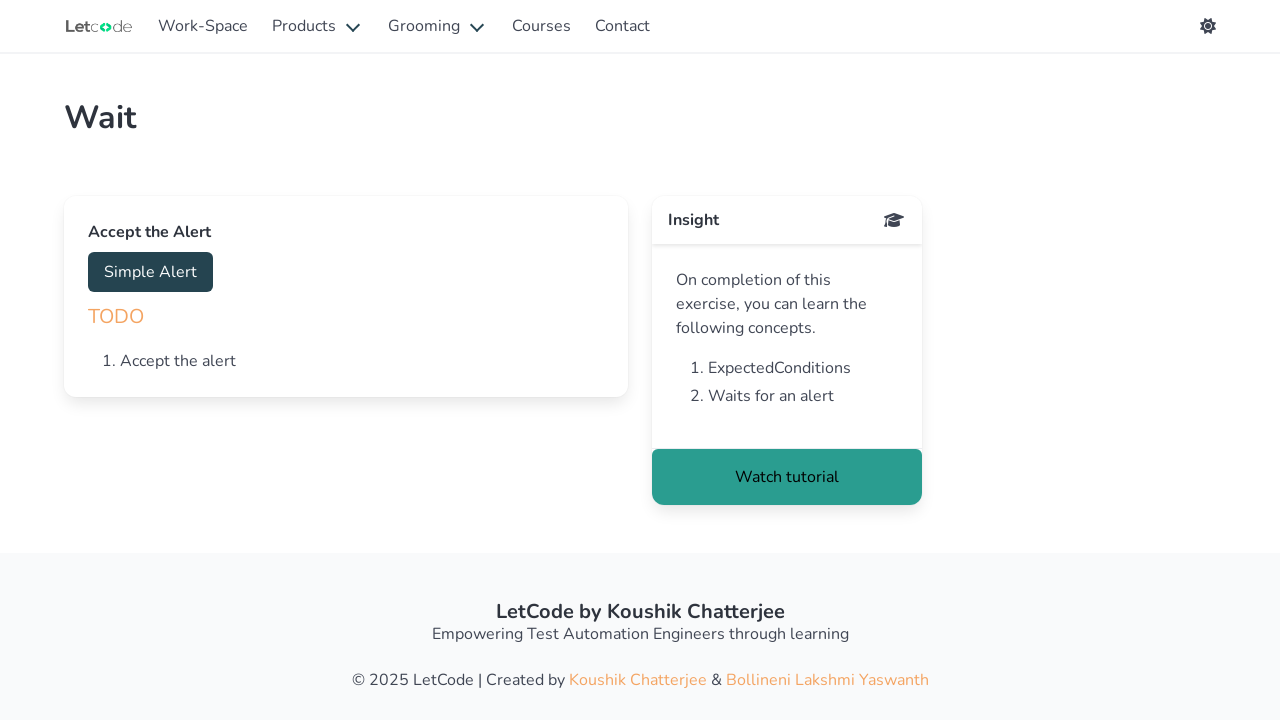

Set up dialog handler to accept alerts
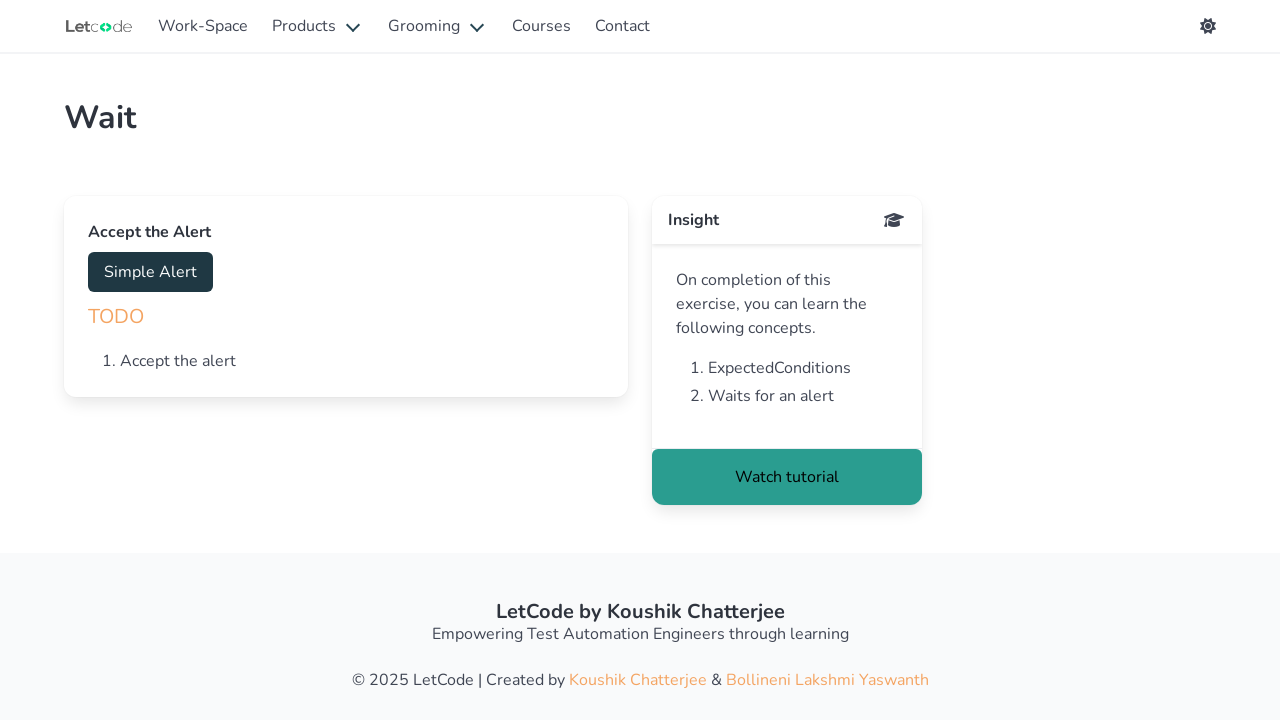

Alert dialog appeared and was accepted
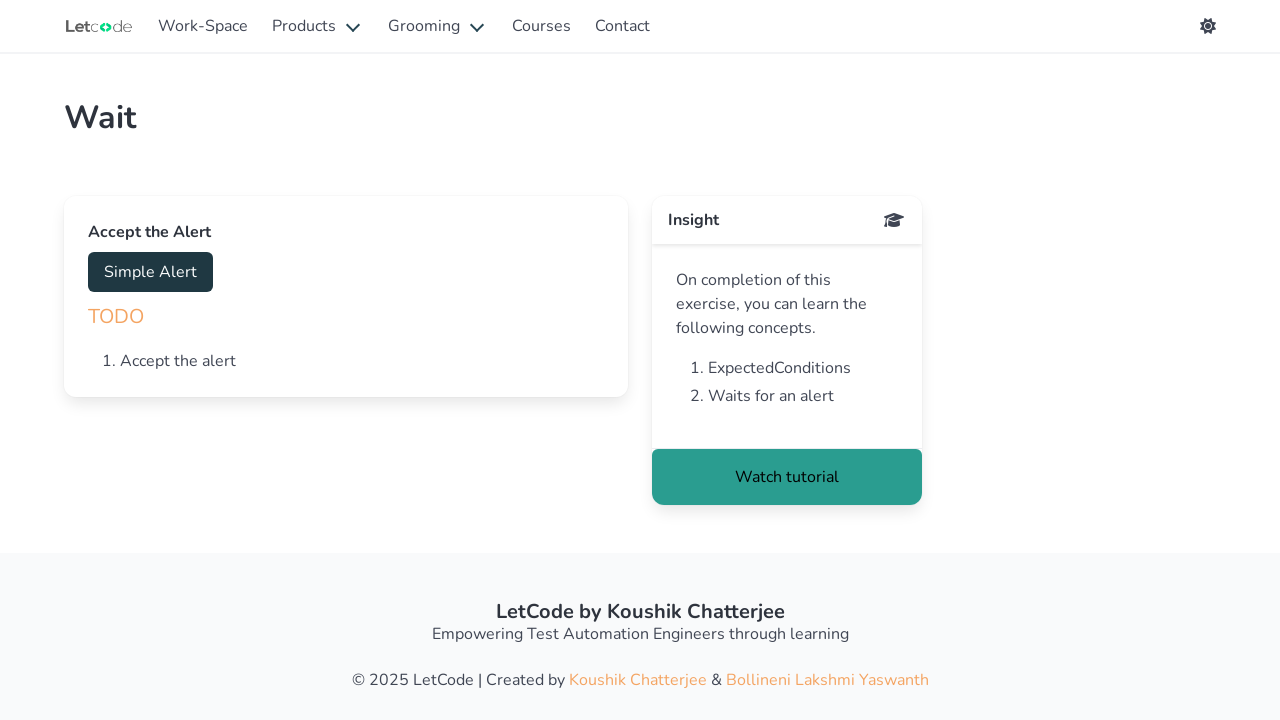

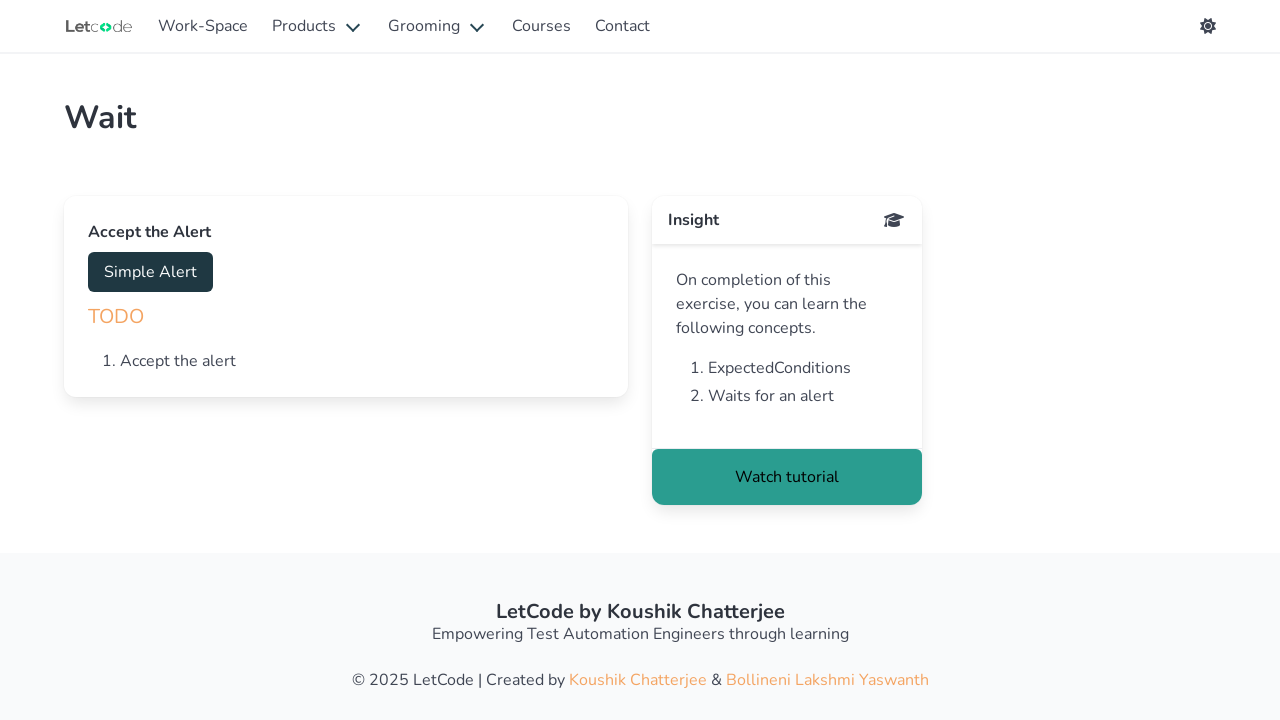